Navigates to AJIO online shopping website and verifies the page loads by checking the title

Starting URL: https://www.ajio.com/

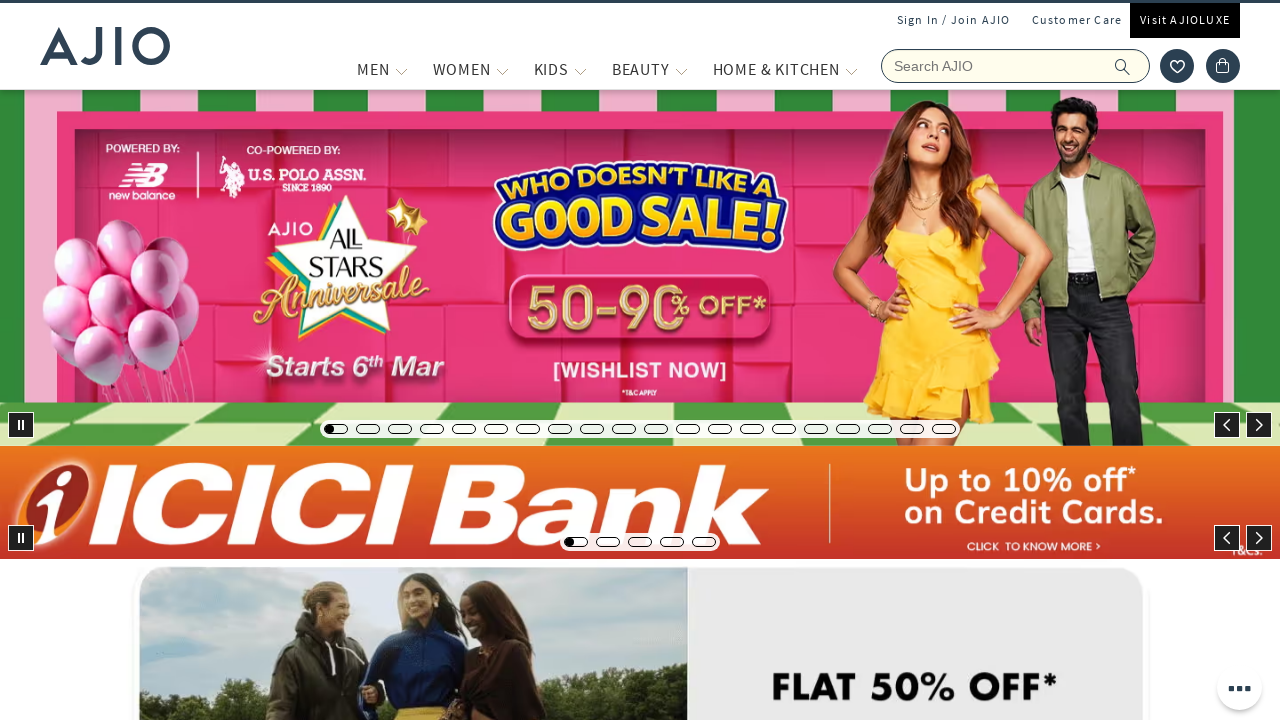

Waited for page to reach domcontentloaded state
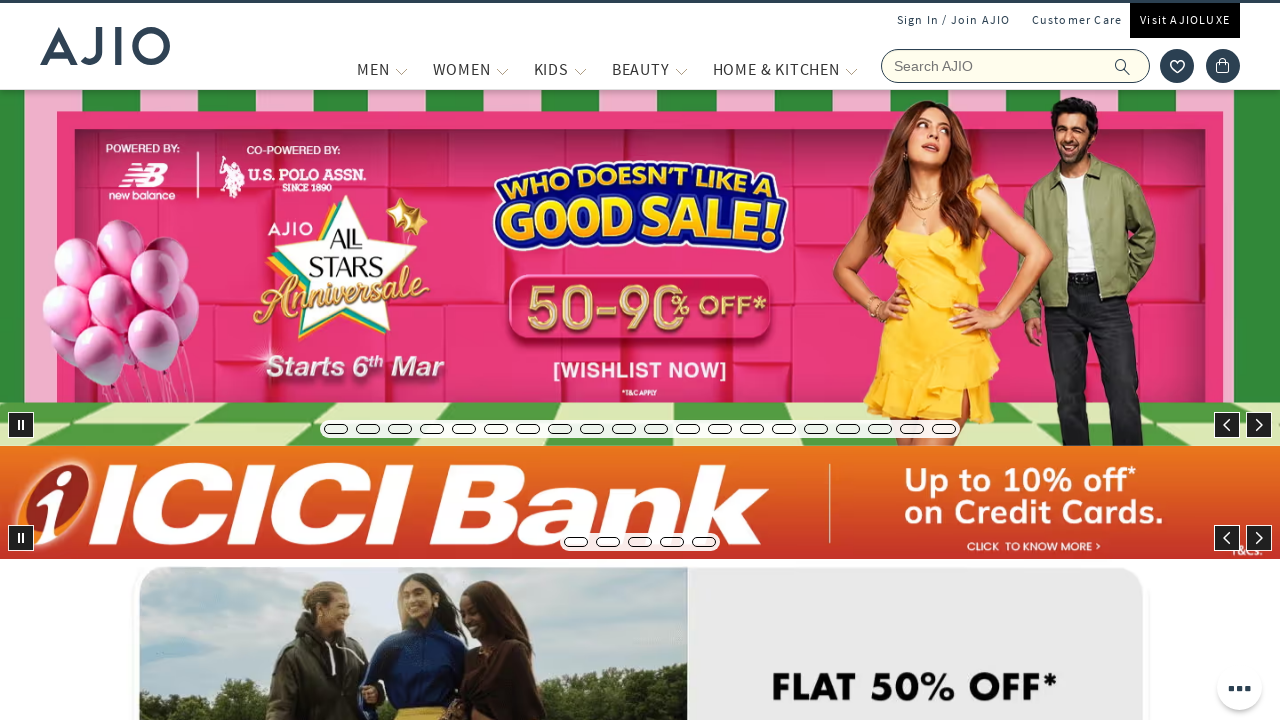

Retrieved page title: 'Online Shopping Site for Women, Men, Kids Fashion, Lifestyle & More.'
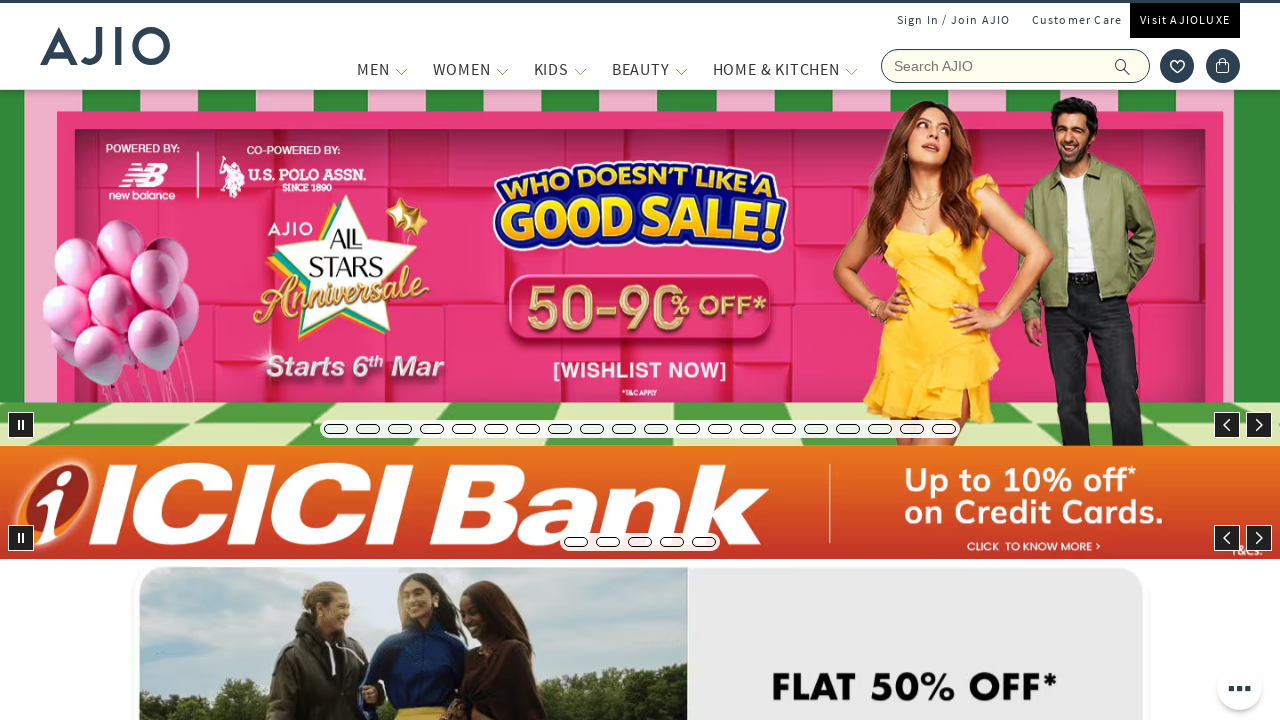

Verified page title contains 'AJIO' or 'Online Shopping'
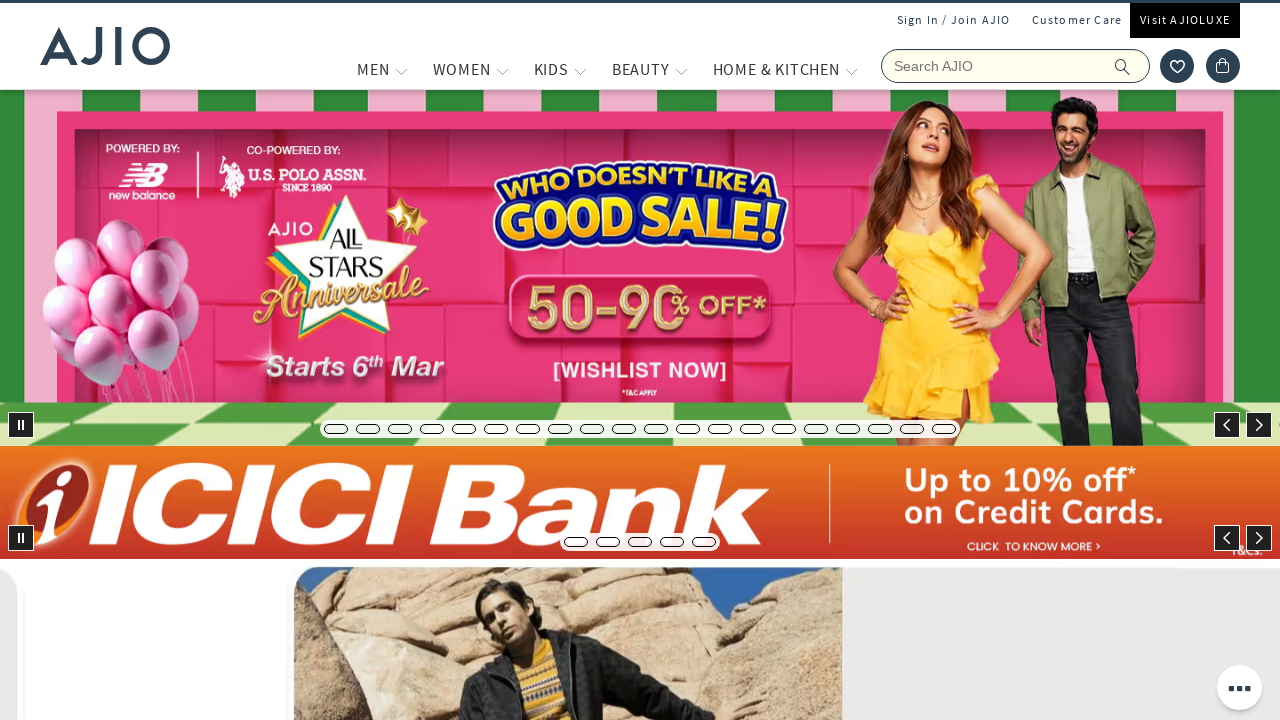

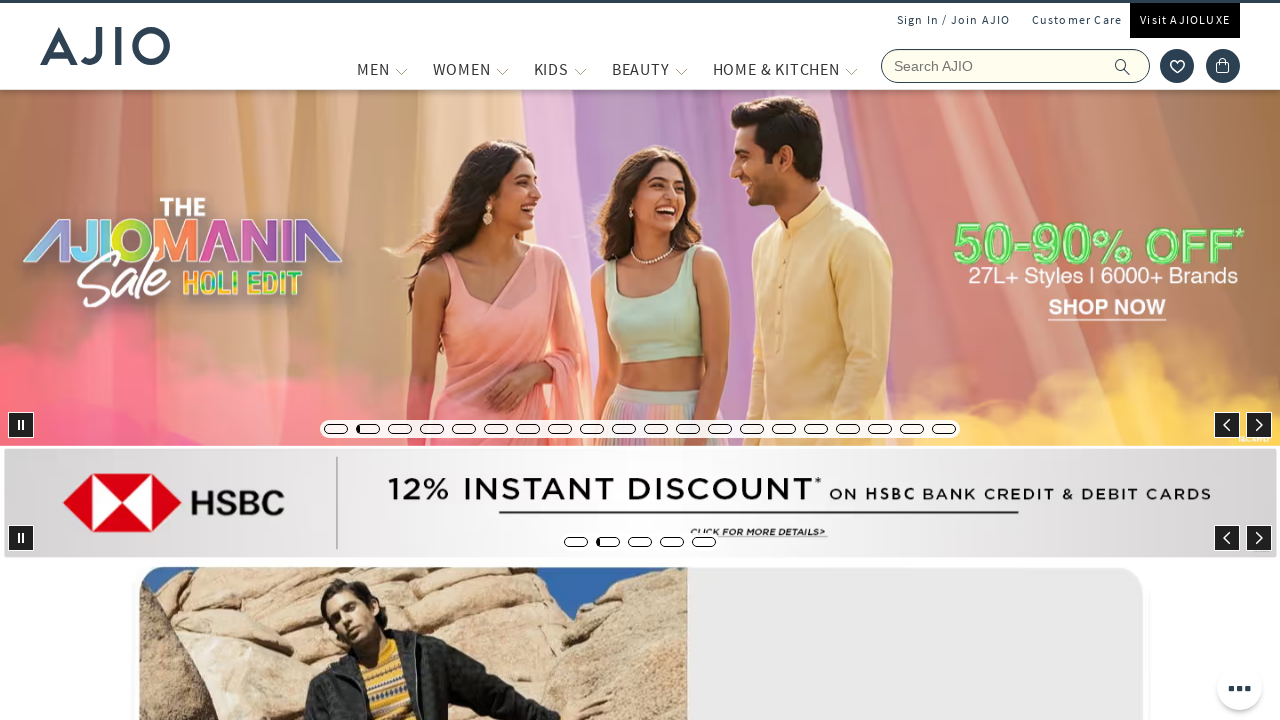